Clicks the back button and verifies navigation to the registration page (index.html)

Starting URL: https://tc-1-final-parte1.vercel.app/tabelaCadastro.html

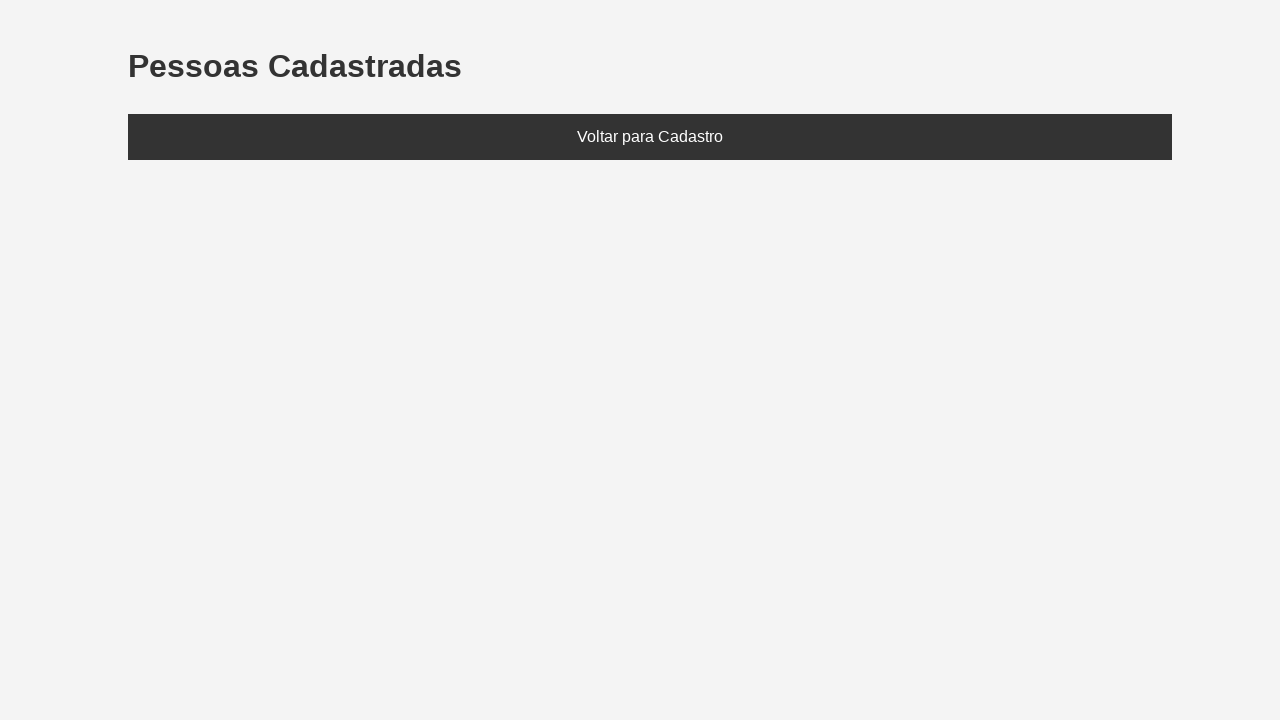

Clicked back button to navigate to registration page at (650, 137) on a:has-text('Voltar'), button:has-text('Voltar'), [class*='voltar']
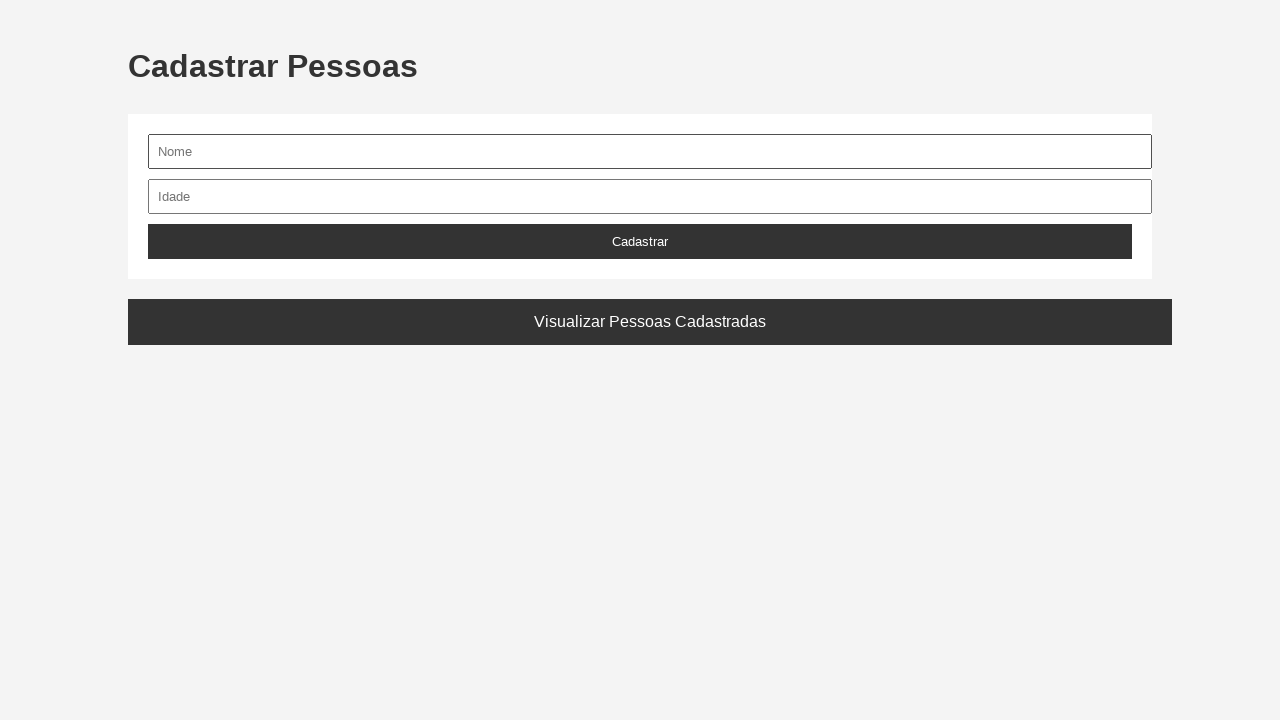

Successfully navigated to registration page (index.html)
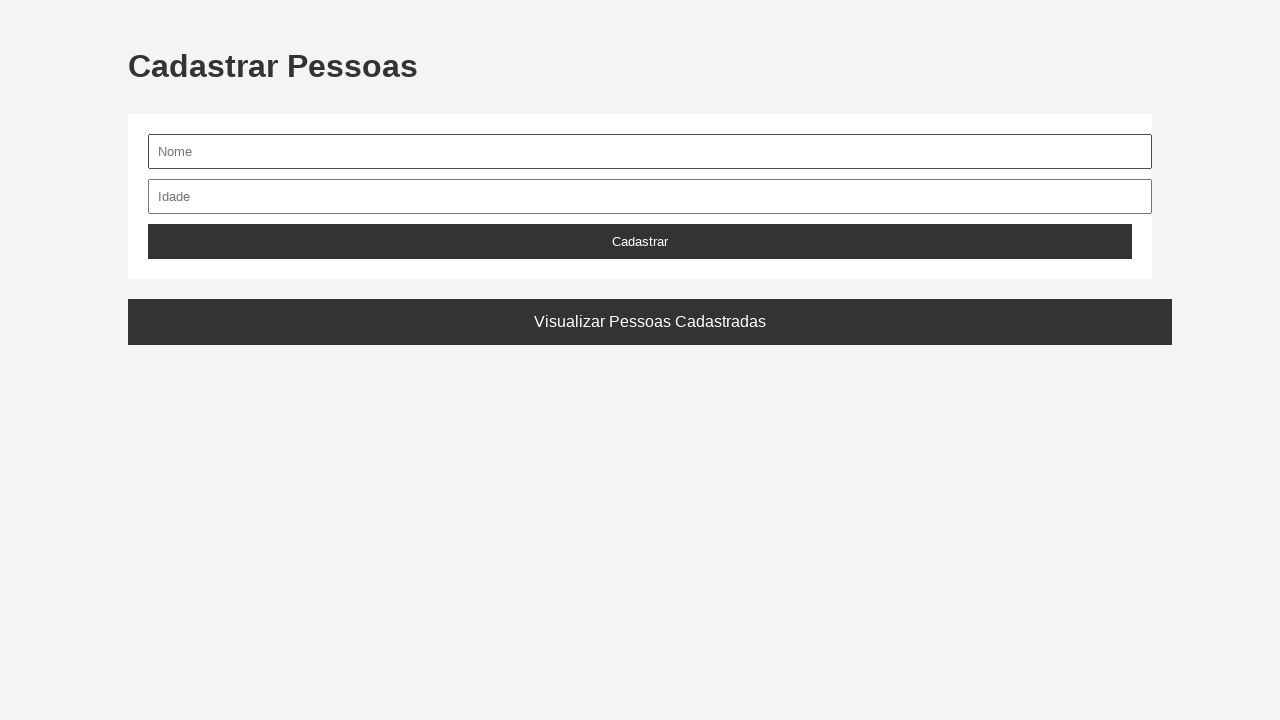

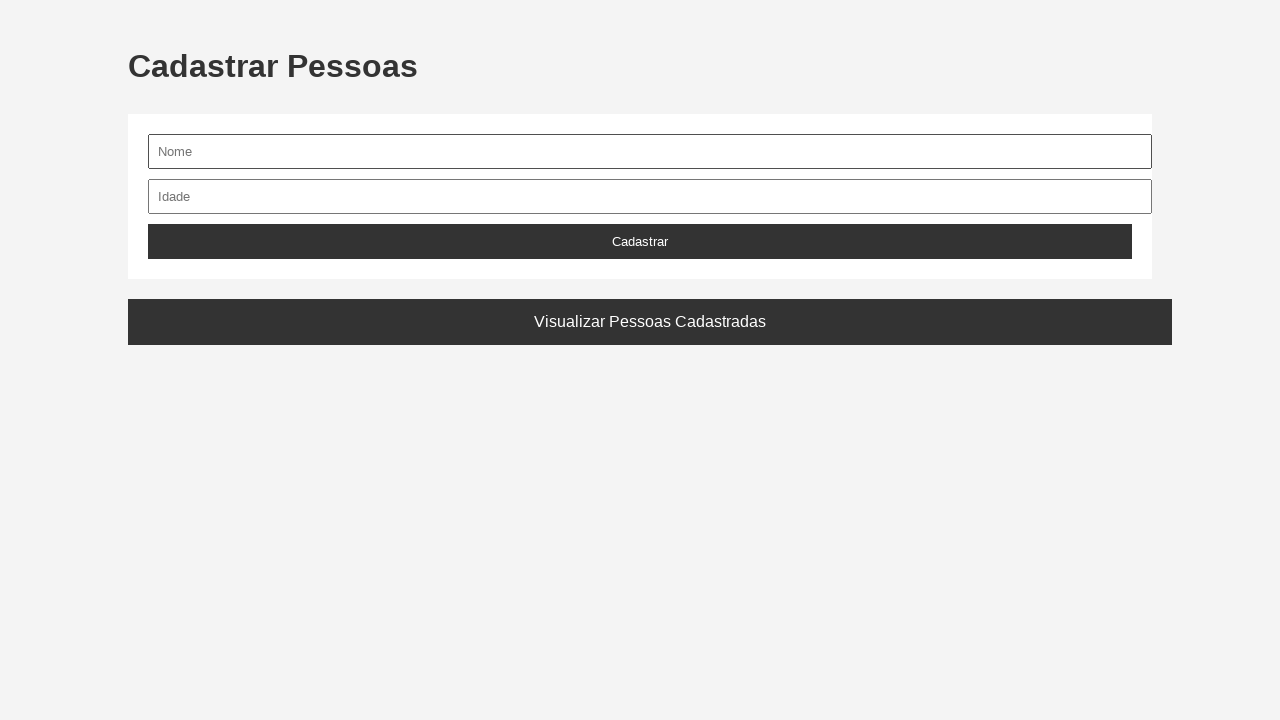